Tests an explicit wait scenario where the script waits for a price to change to $100, then clicks a book button, reads a value, calculates a mathematical result, and submits the answer

Starting URL: http://suninjuly.github.io/explicit_wait2.html

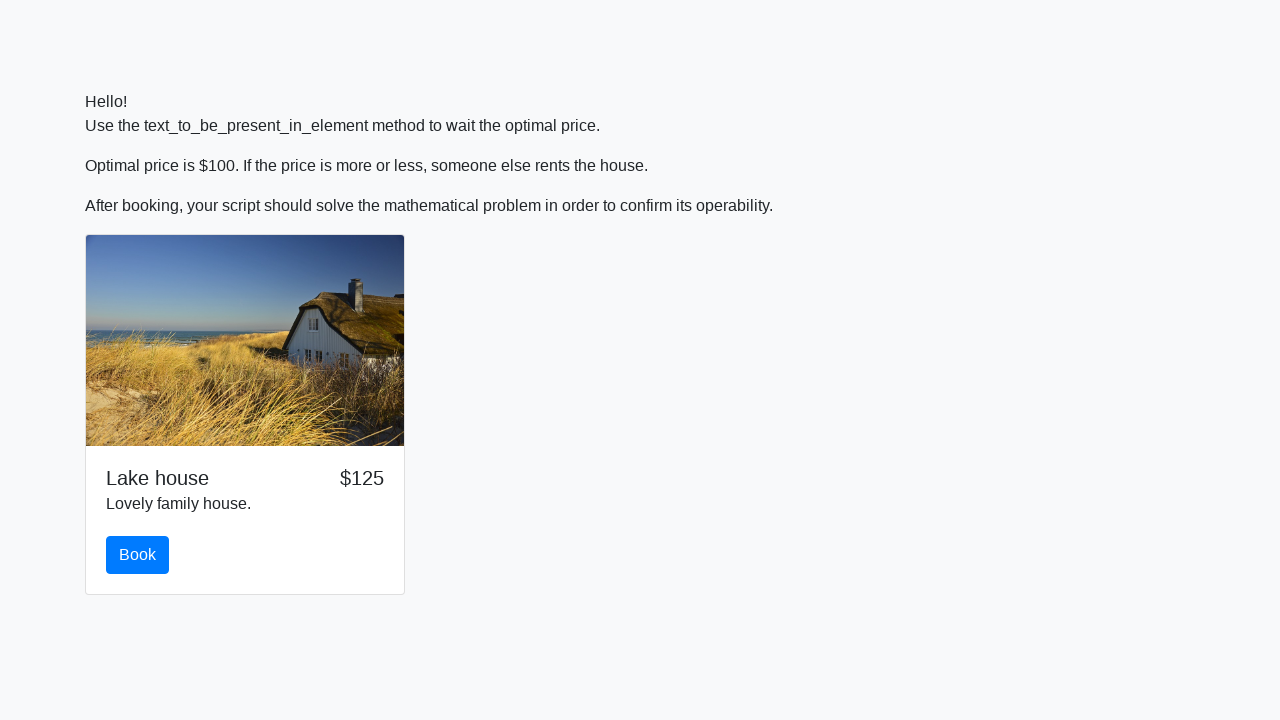

Waited for price to change to $100
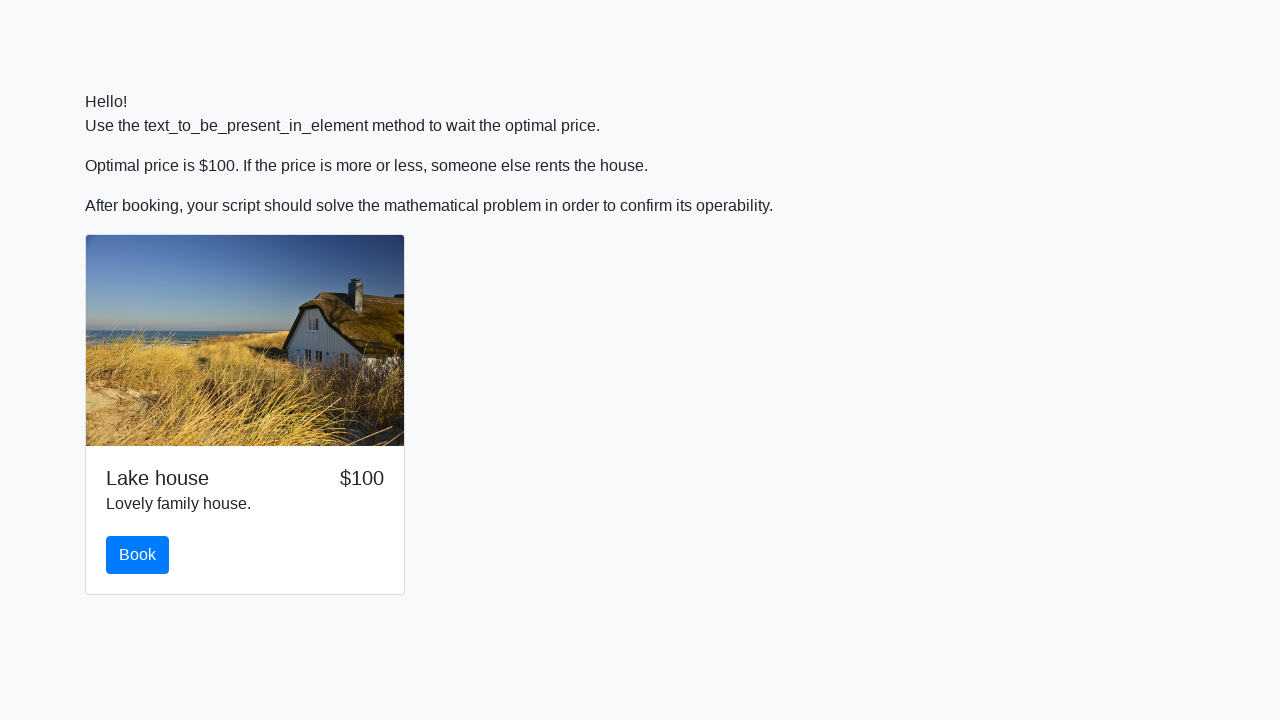

Clicked the book button at (138, 555) on #book
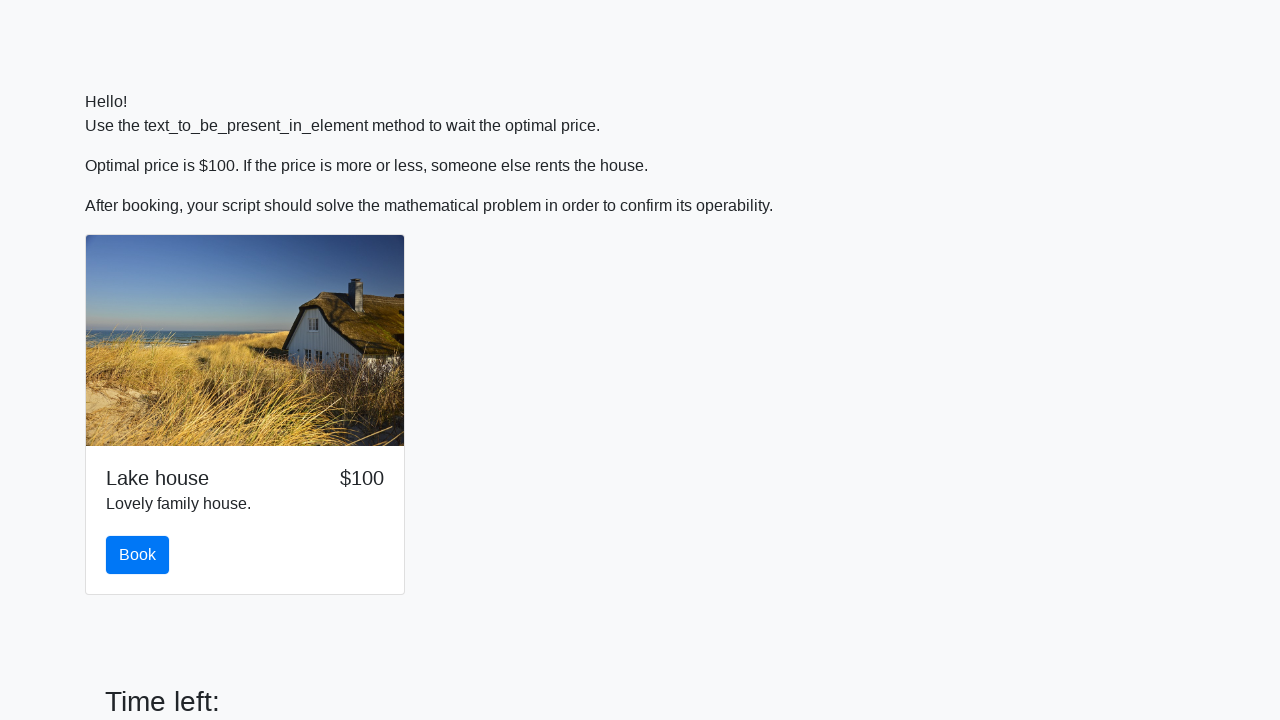

Read input value: 28
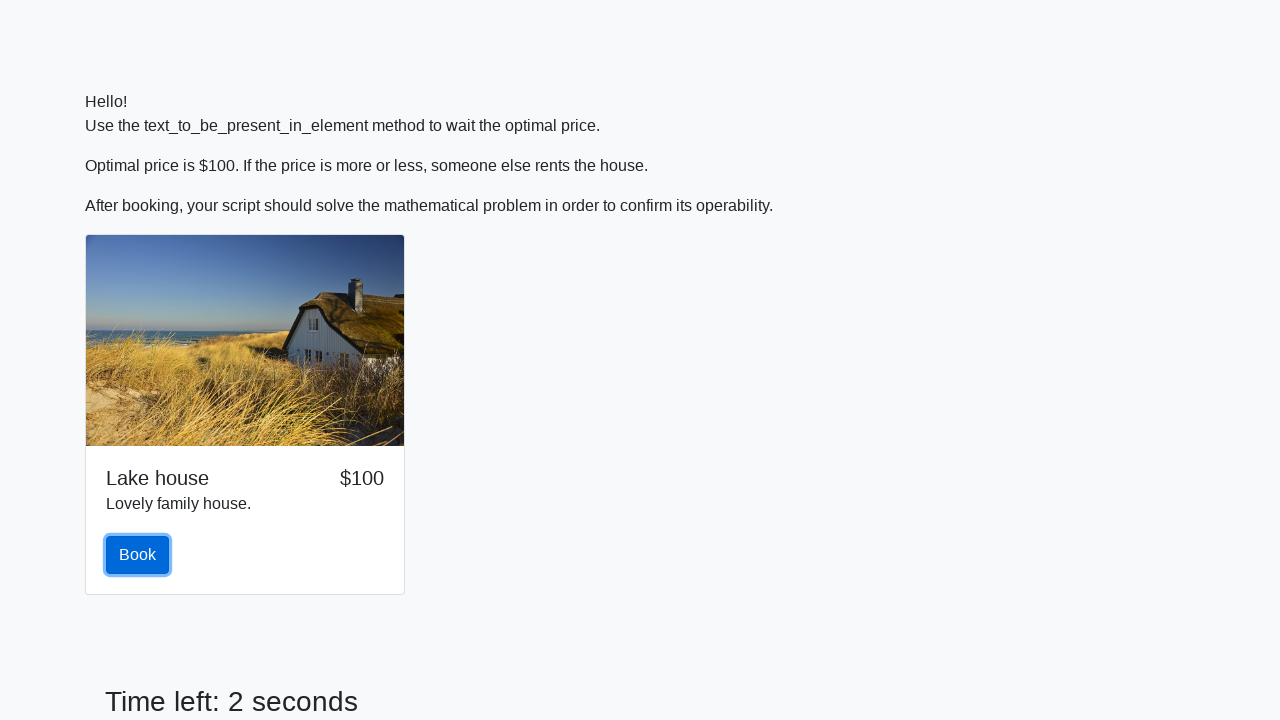

Calculated and filled answer: 1.178922486622755 on #answer
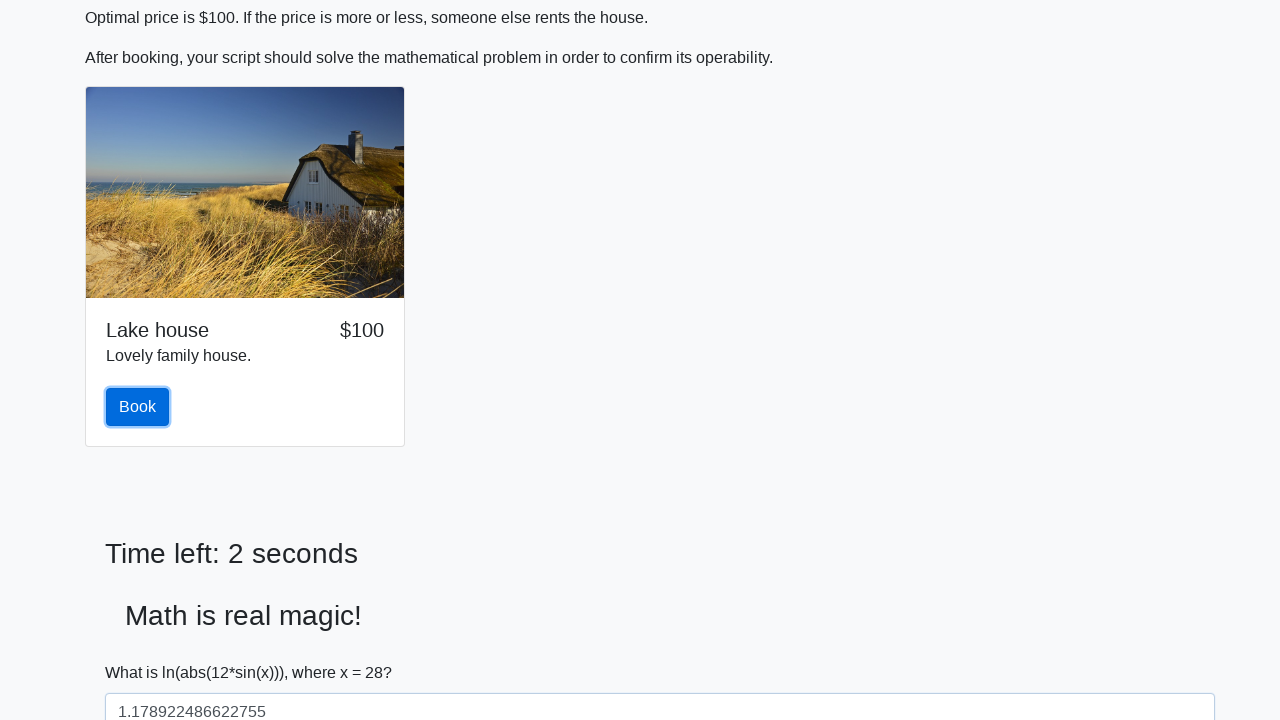

Clicked the solve button at (143, 651) on #solve
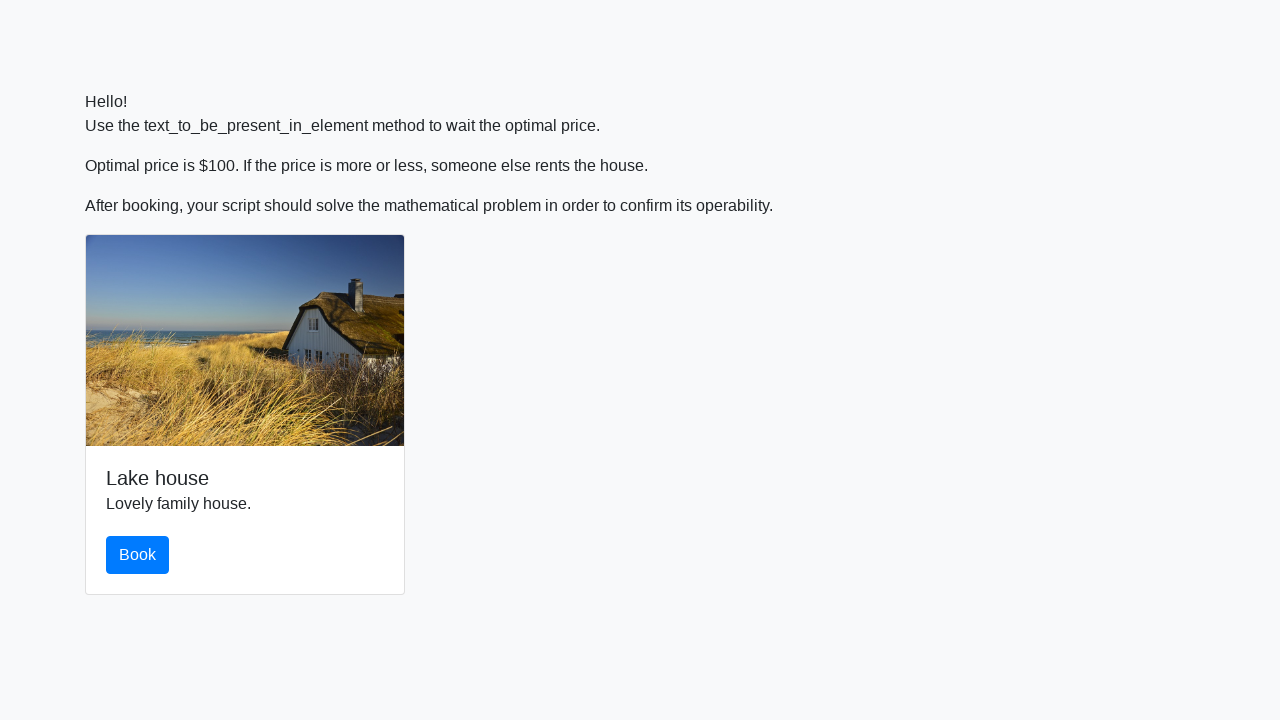

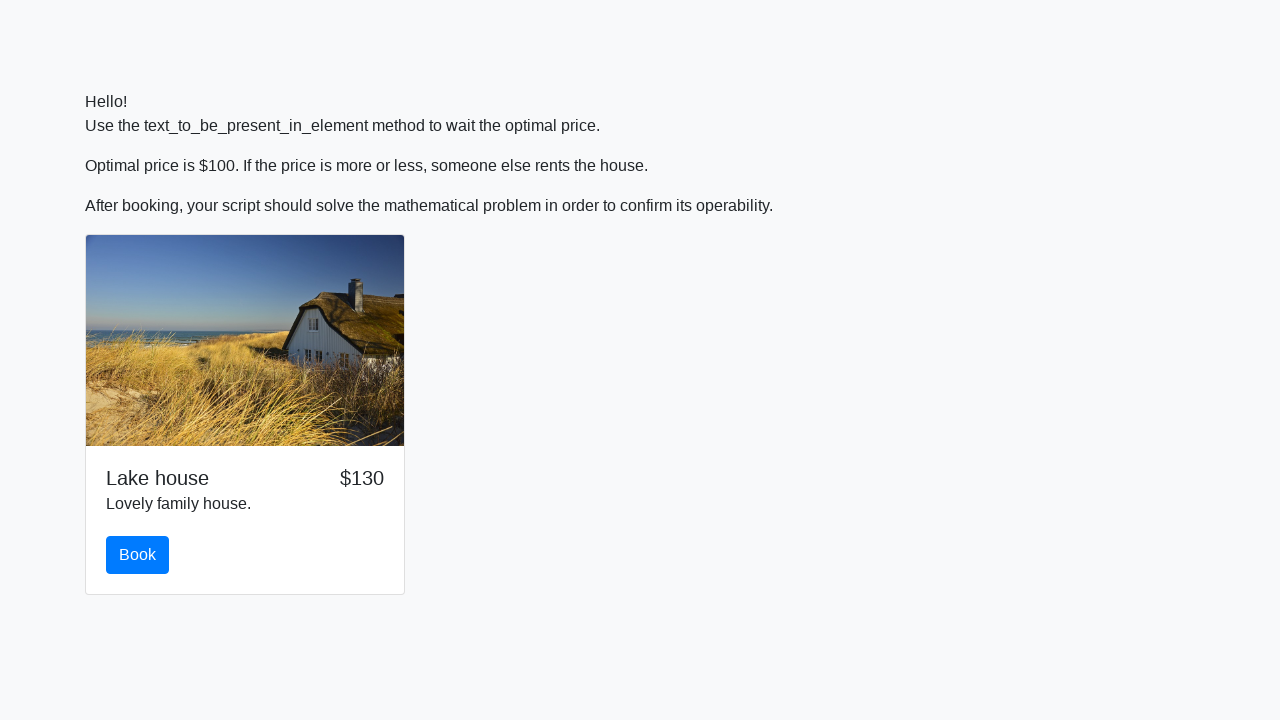